Tests prompt alert functionality by triggering a prompt, entering text, and dismissing it

Starting URL: https://www.hyrtutorials.com/p/alertsdemo.html

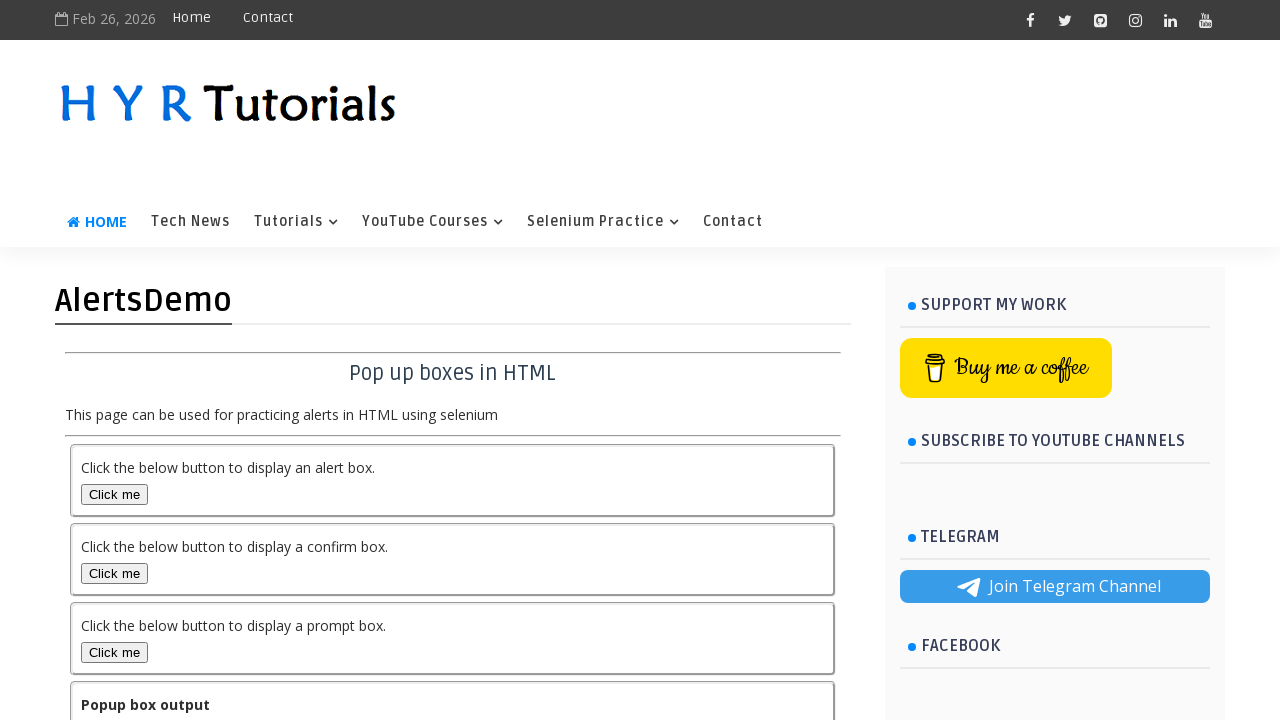

Scrolled down 500 pixels to make prompt button visible
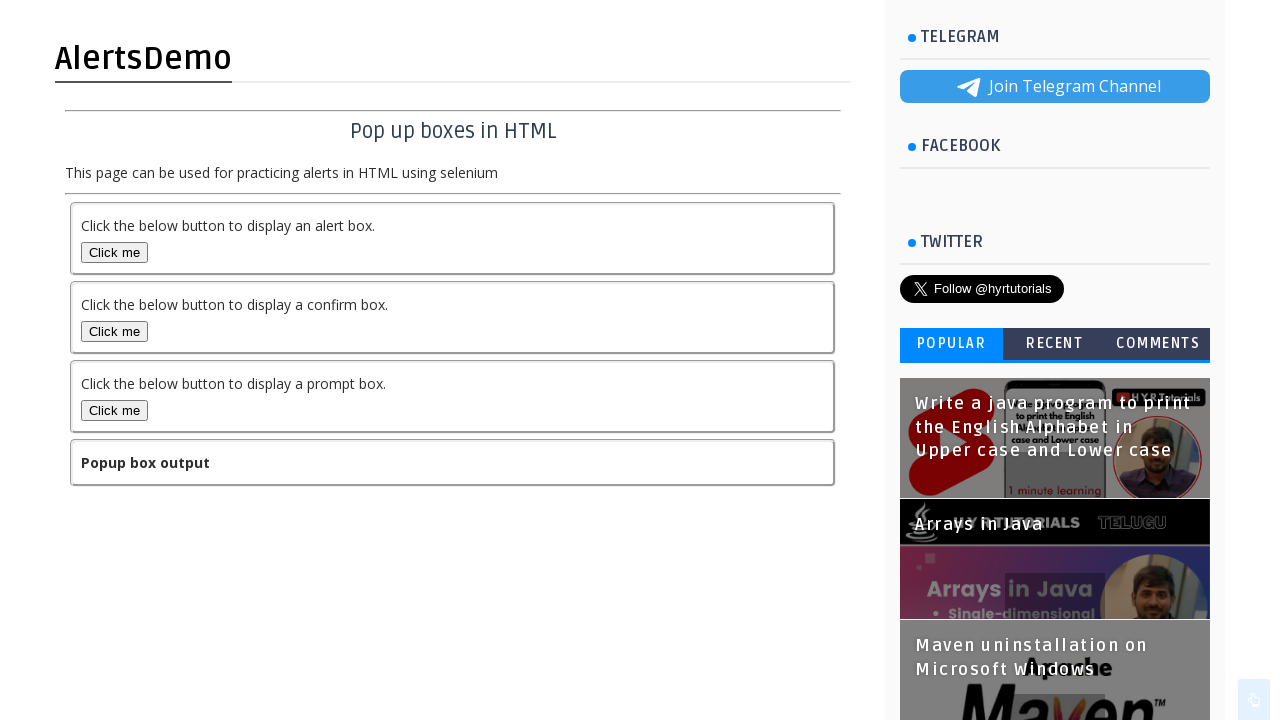

Clicked the prompt box button to trigger alert at (114, 410) on #promptBox
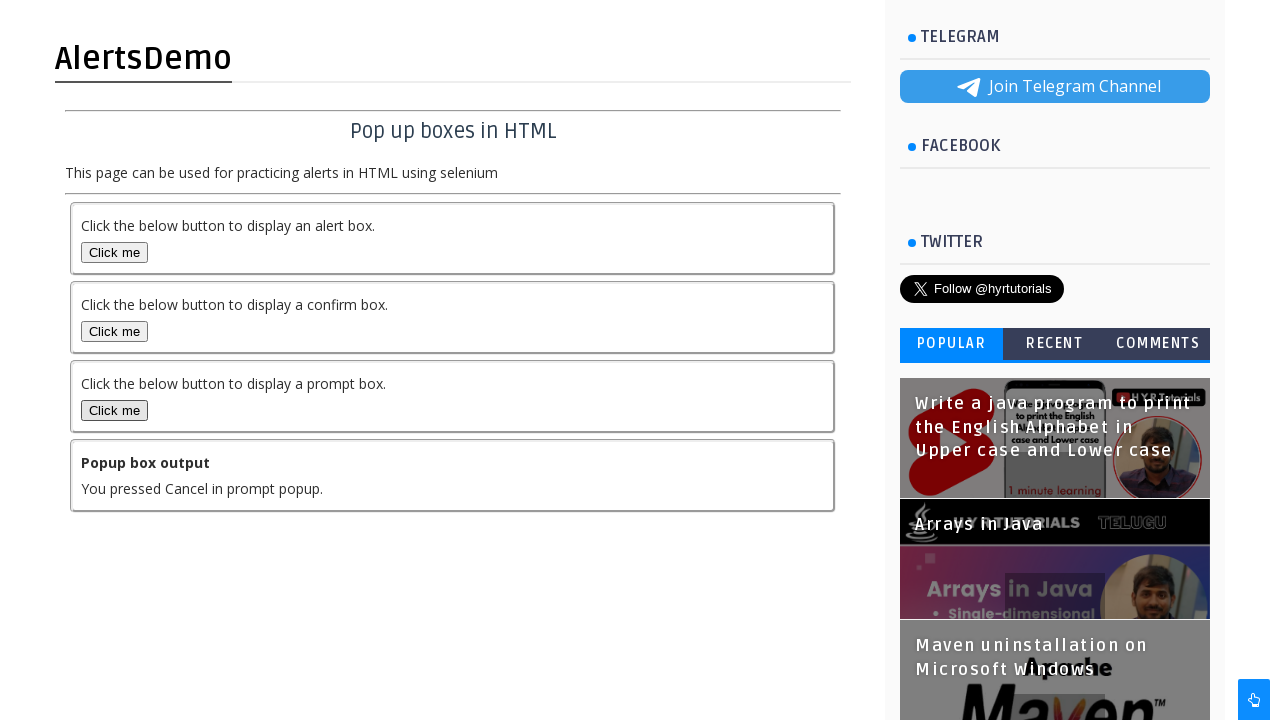

Set up dialog handler to dismiss the prompt
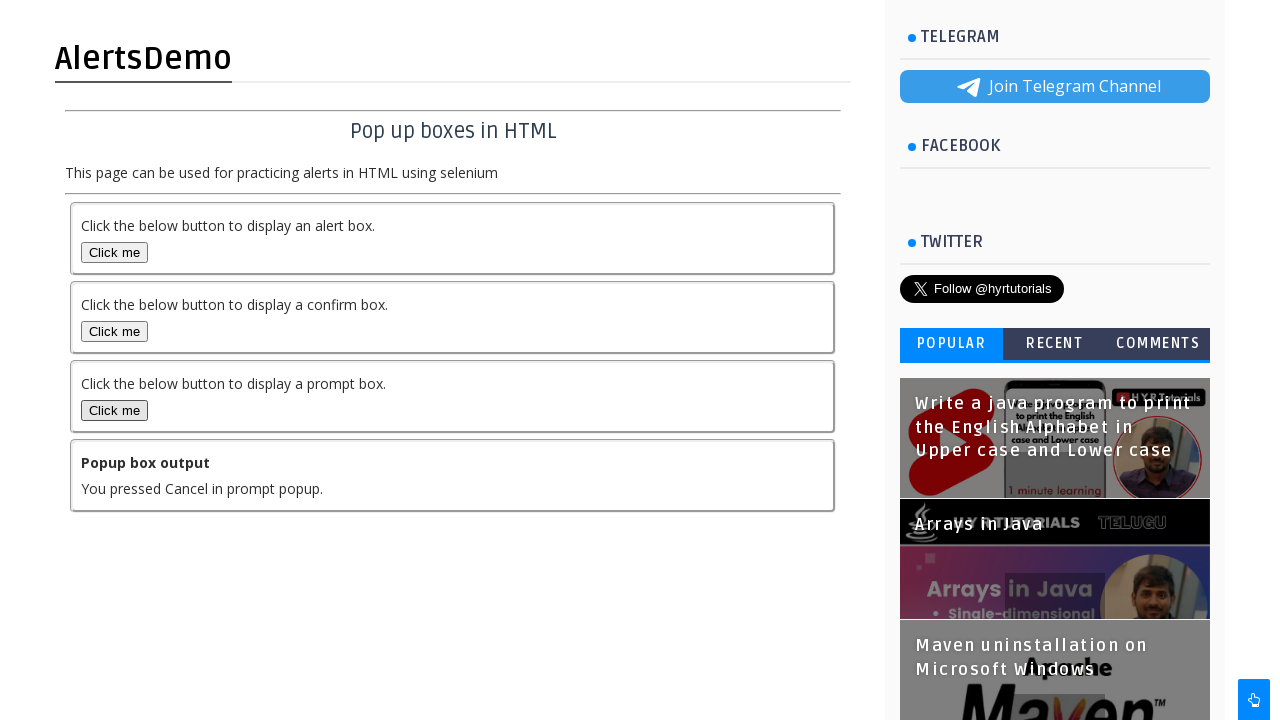

Clicked prompt box button again to trigger and handle the dialog at (114, 410) on #promptBox
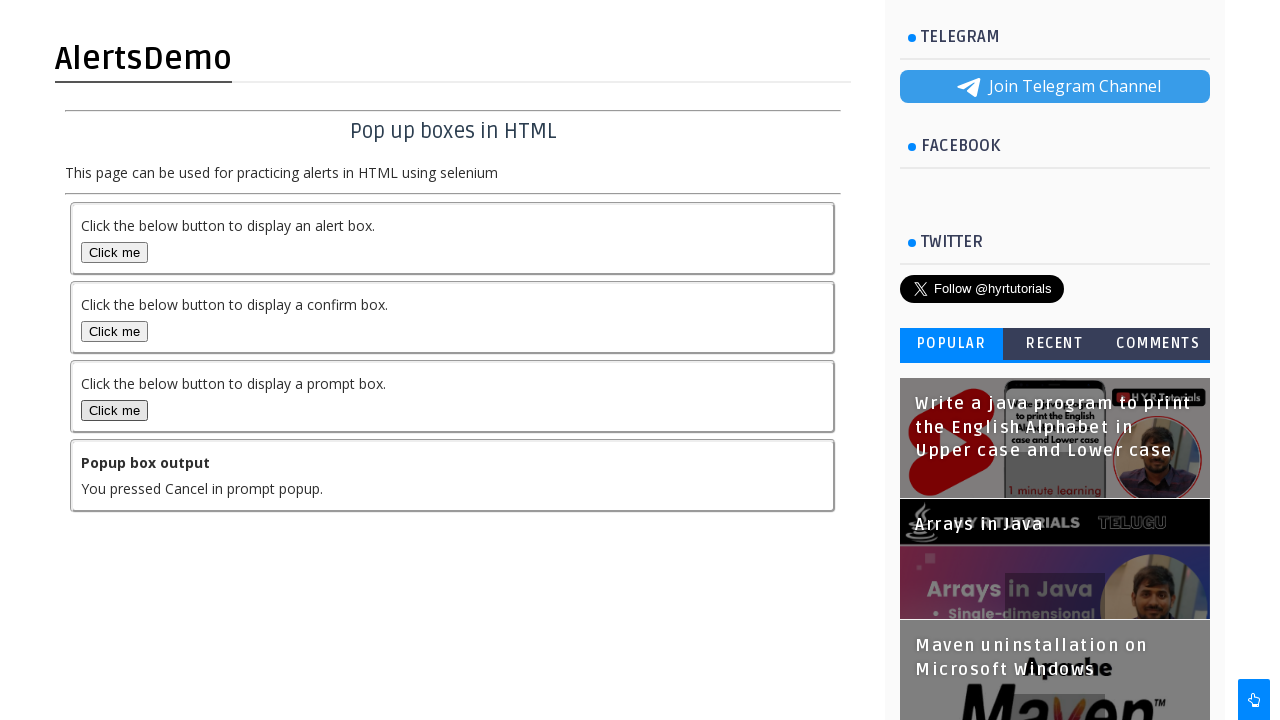

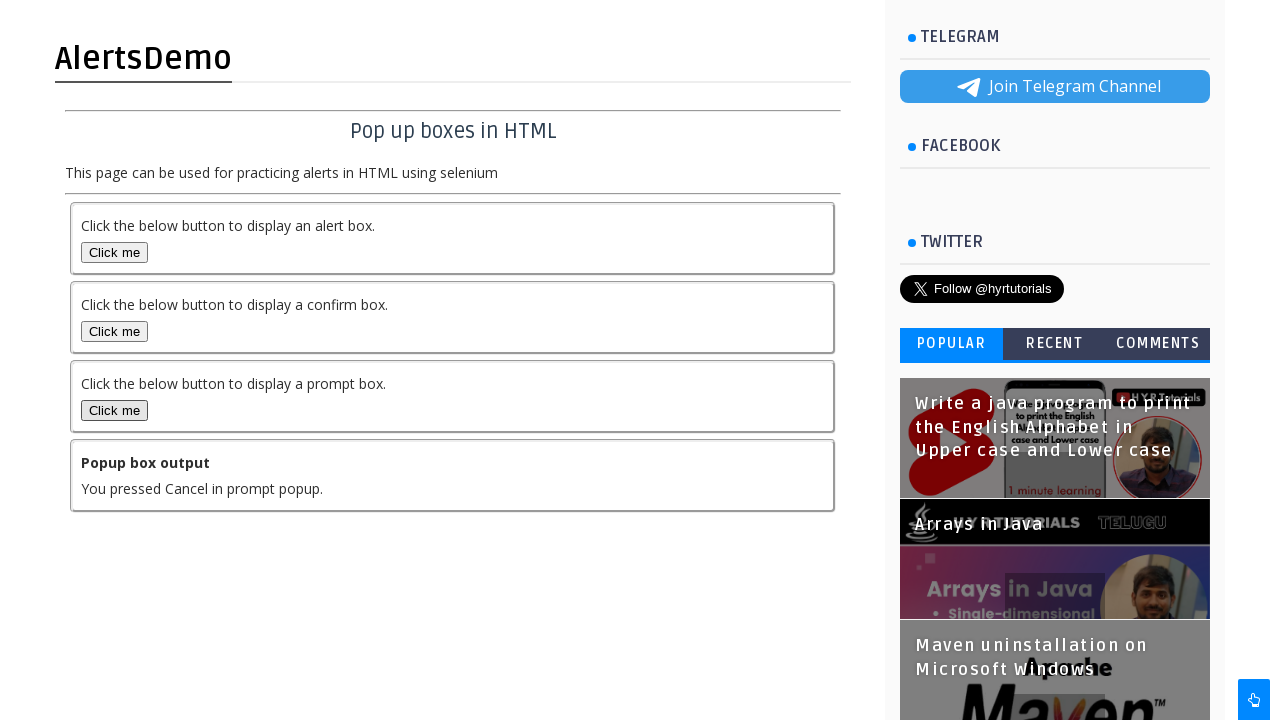